Tests hover over functionality by hovering on an element to reveal a tooltip/dropdown and then clicking on an item within it

Starting URL: https://grotechminds.com/hoverover/

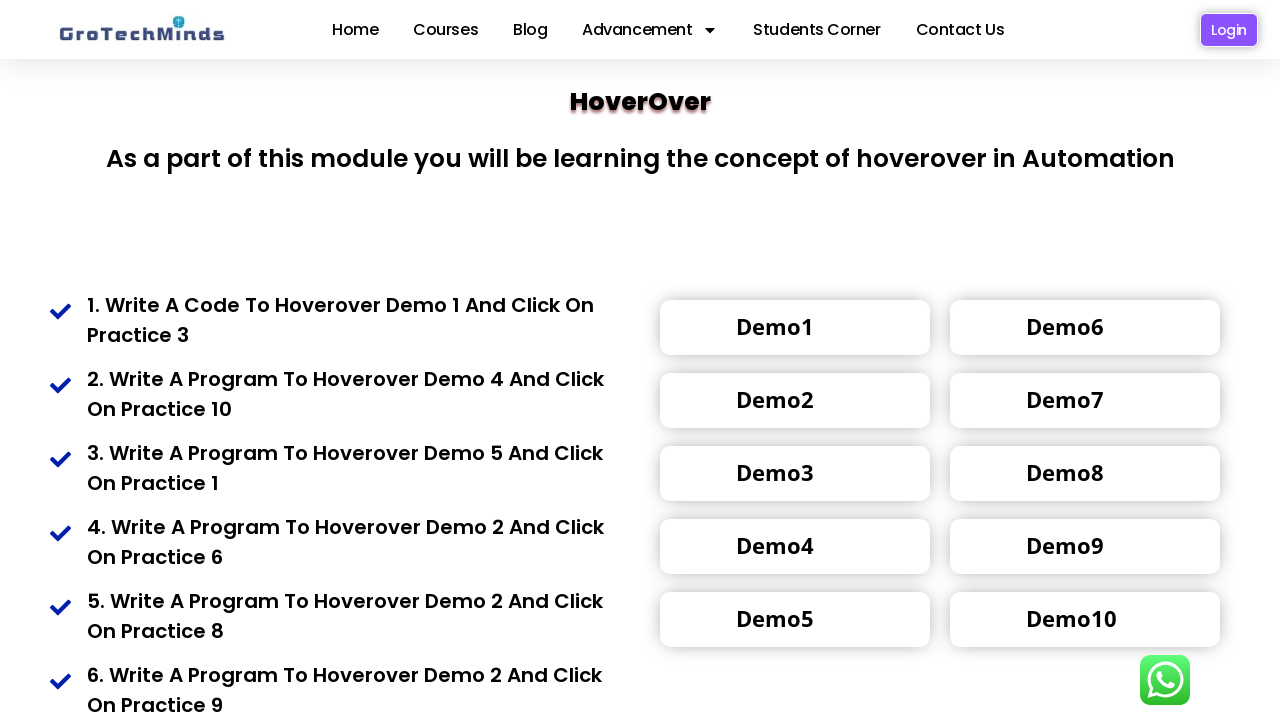

Hovered over tooltip element to reveal hidden content at (775, 326) on (//div[@class='toolrip4'])[1]
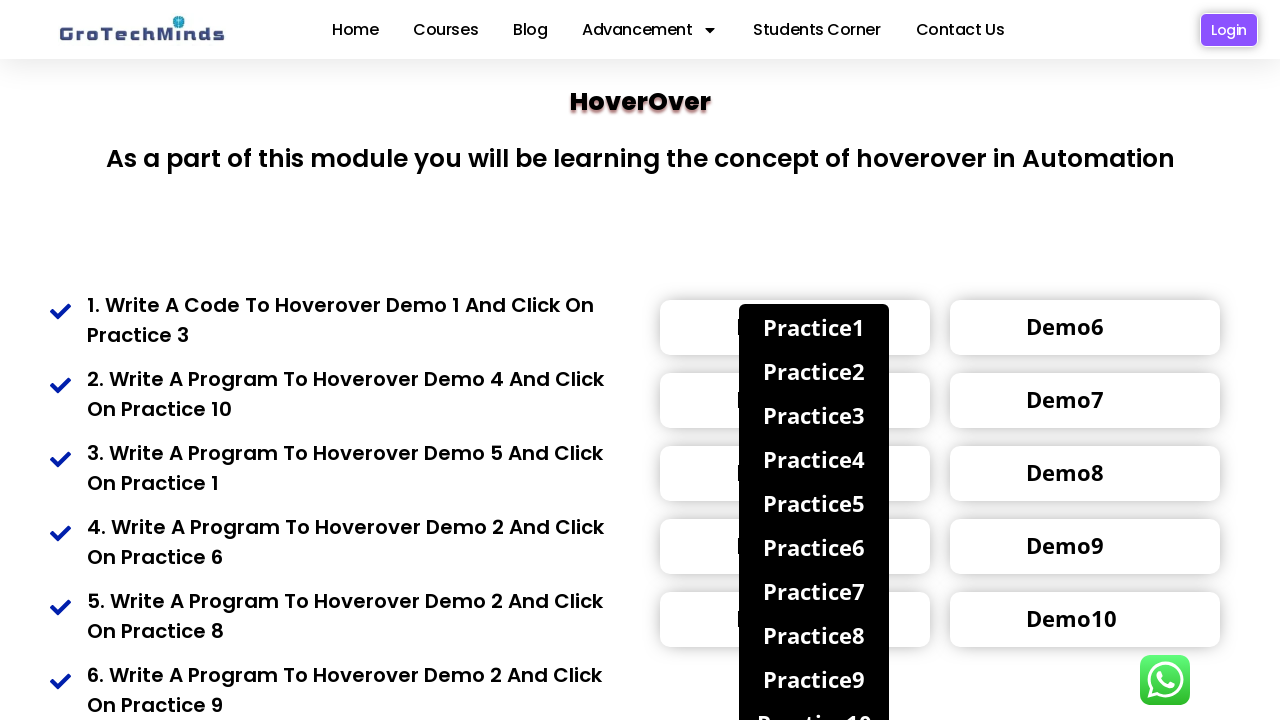

Waited for tooltip content to appear
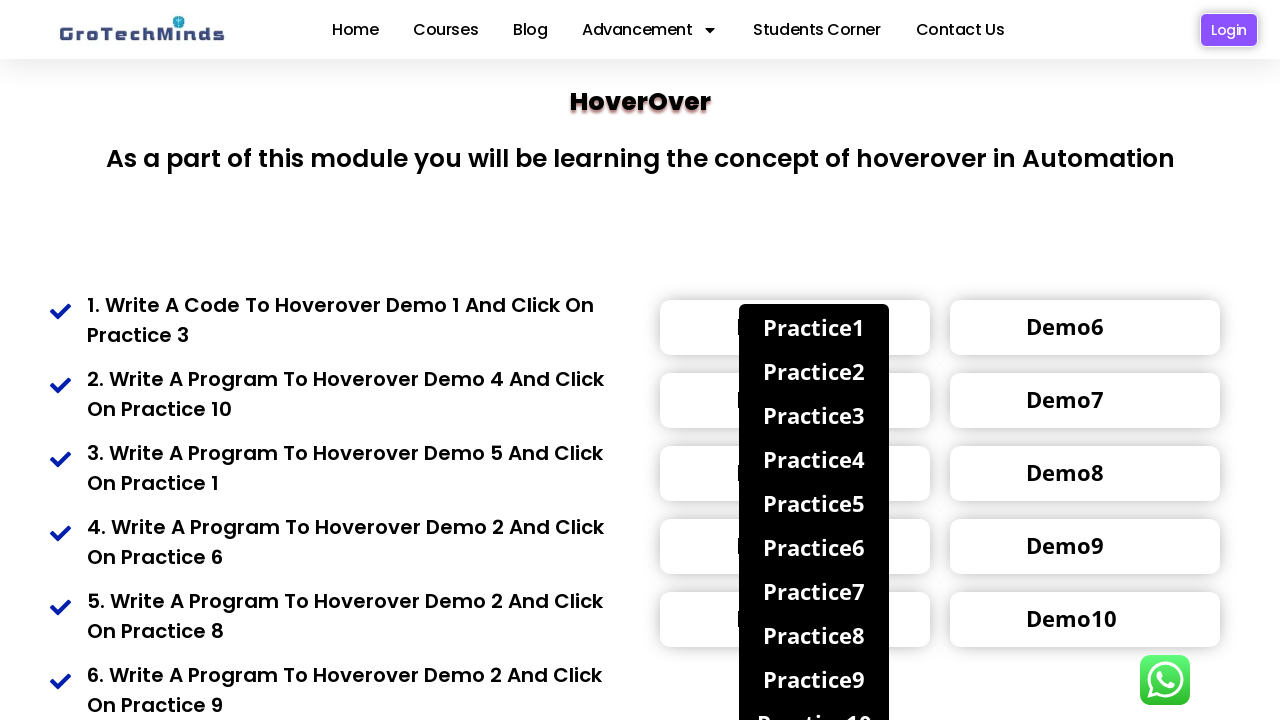

Clicked on the third item within the revealed tooltip at (814, 415) on ((//div[@class='toolrip4'])[1]/span/div)[3]
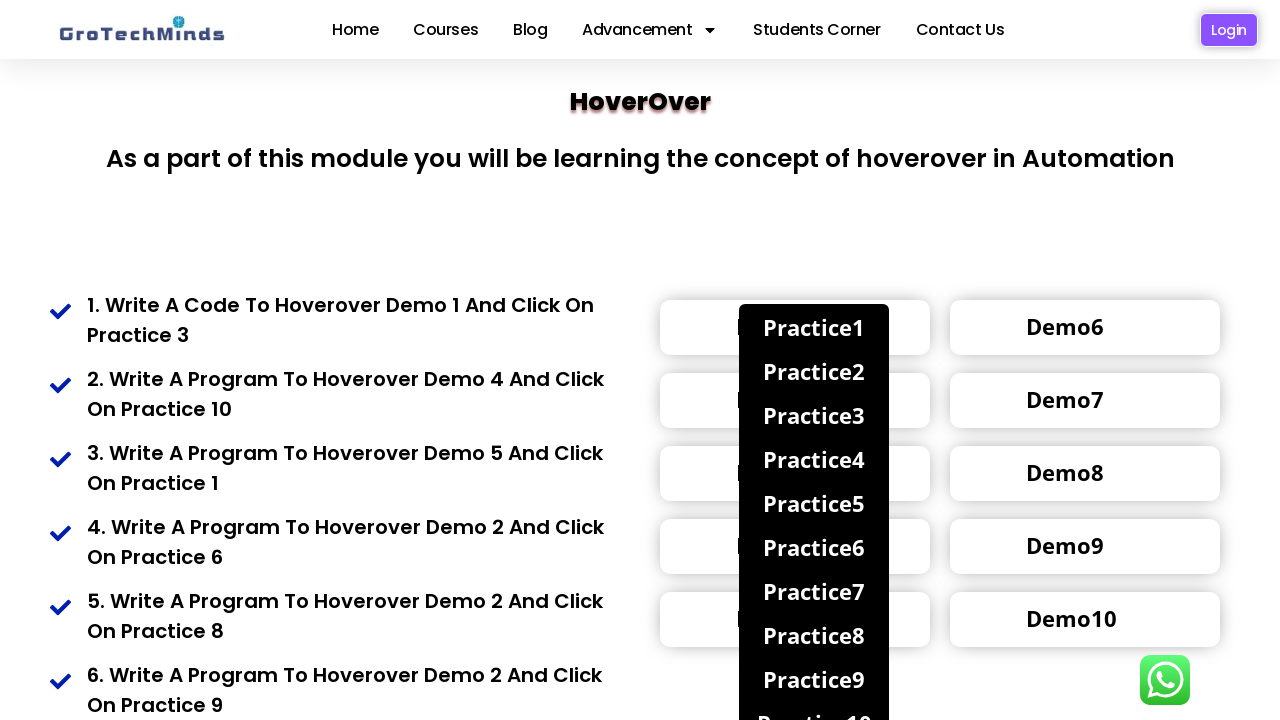

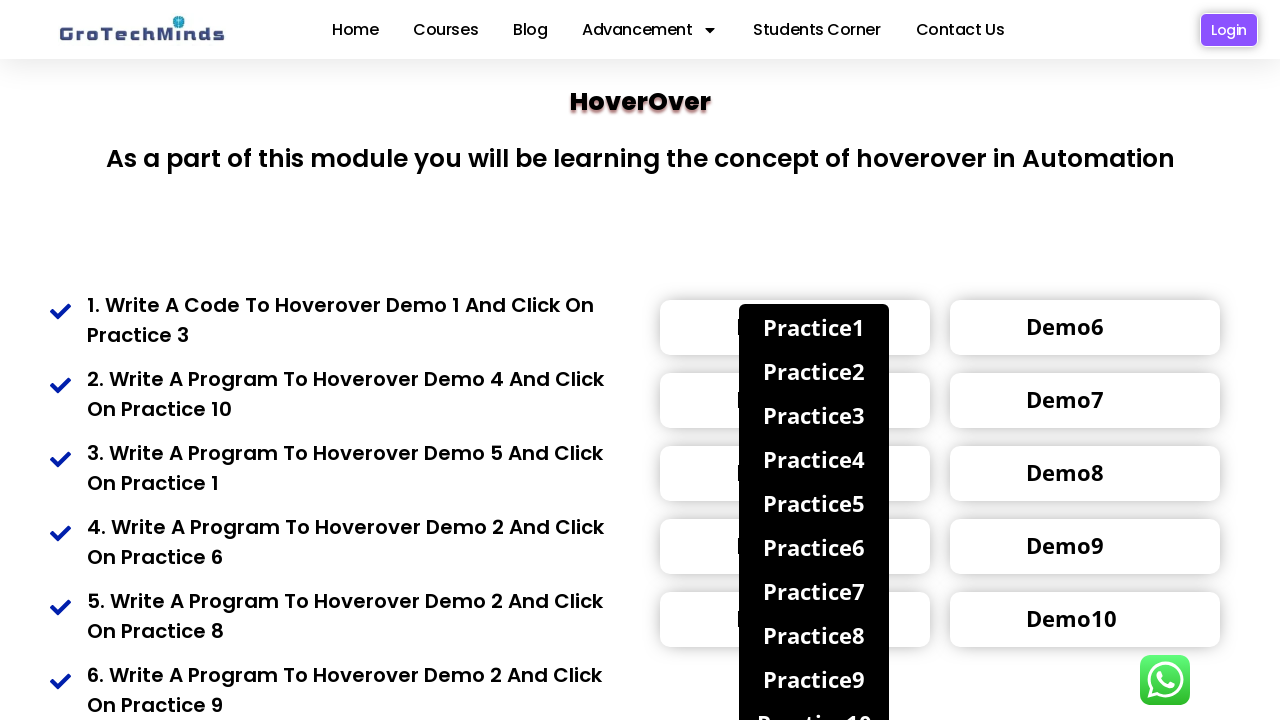